Tests navigation in an e-commerce site by clicking on Shop by Category and then selecting Components category

Starting URL: https://ecommerce-playground.lambdatest.io/

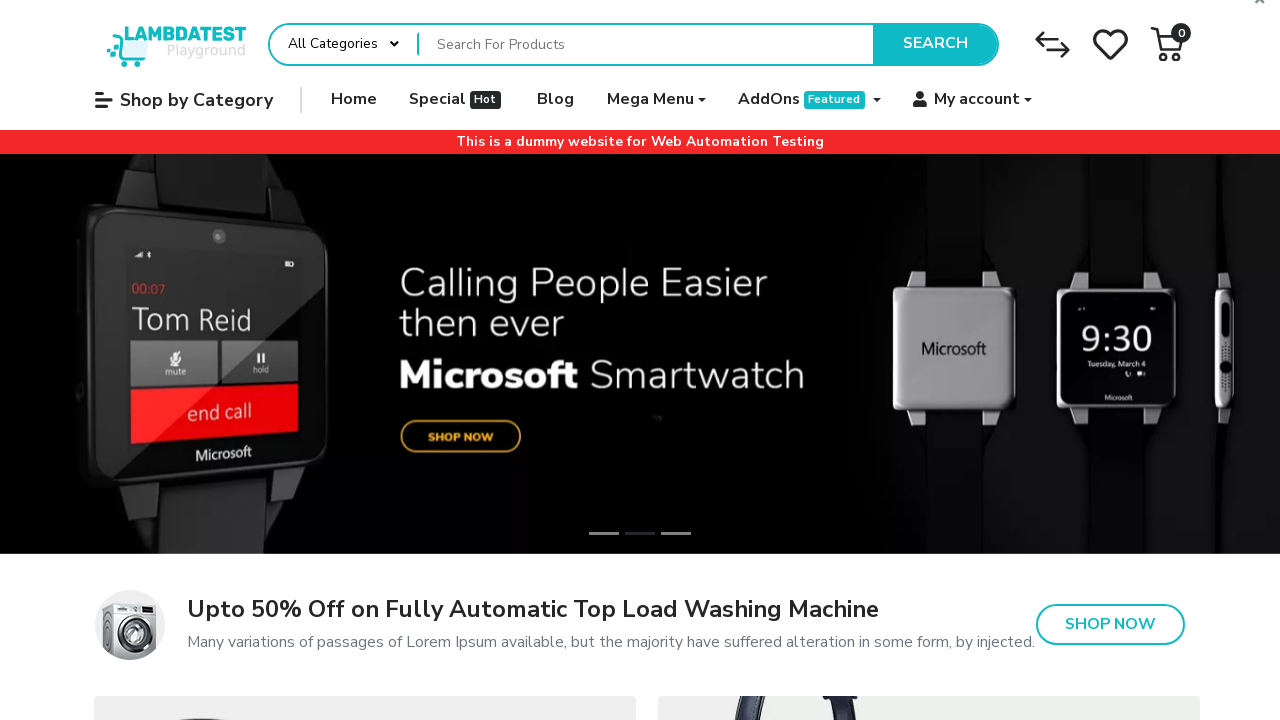

Clicked on 'Shop by Category' link at (184, 100) on text= Shop by Category
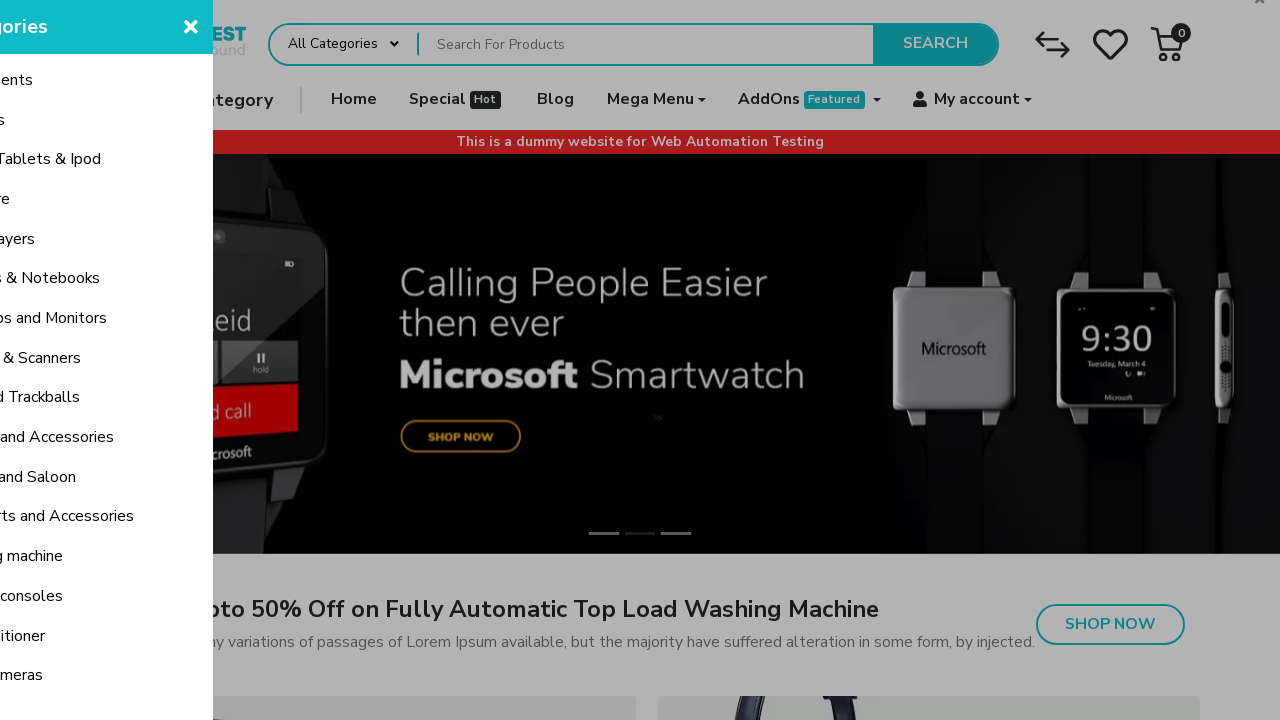

Clicked on 'Components' category at (95, 81) on xpath=//span[contains(text(),'Components')]
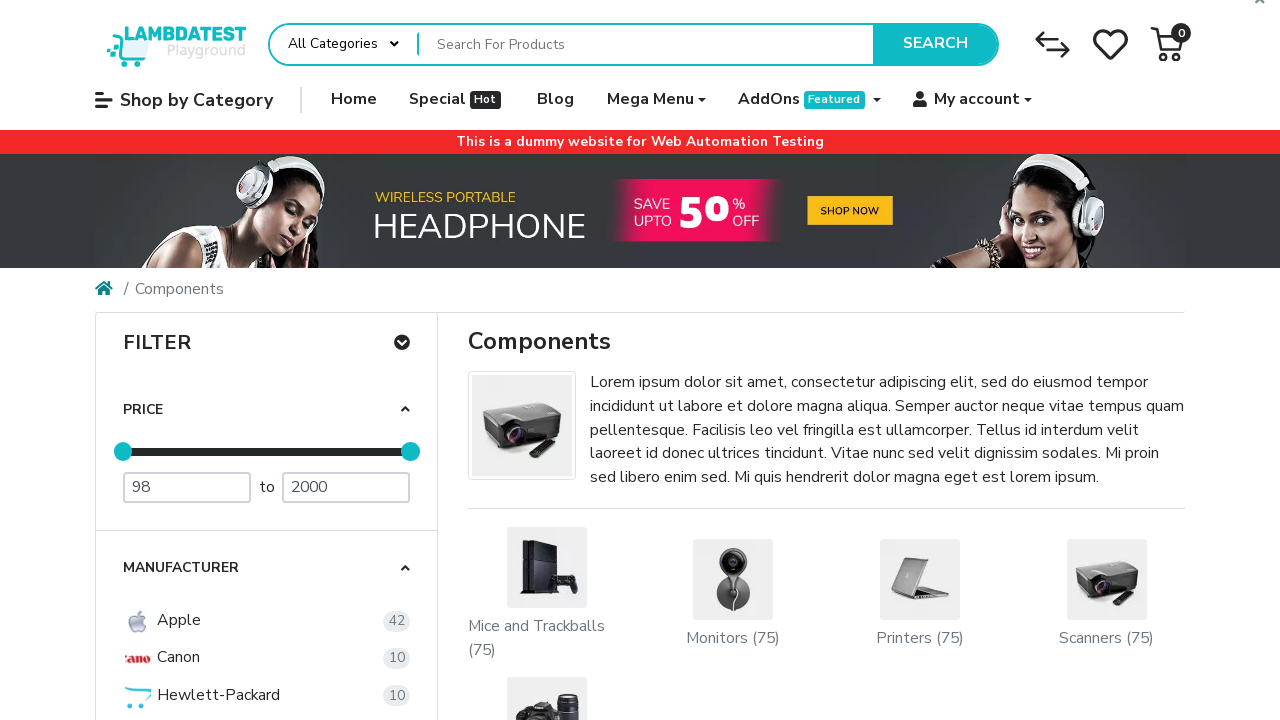

Components page loaded successfully
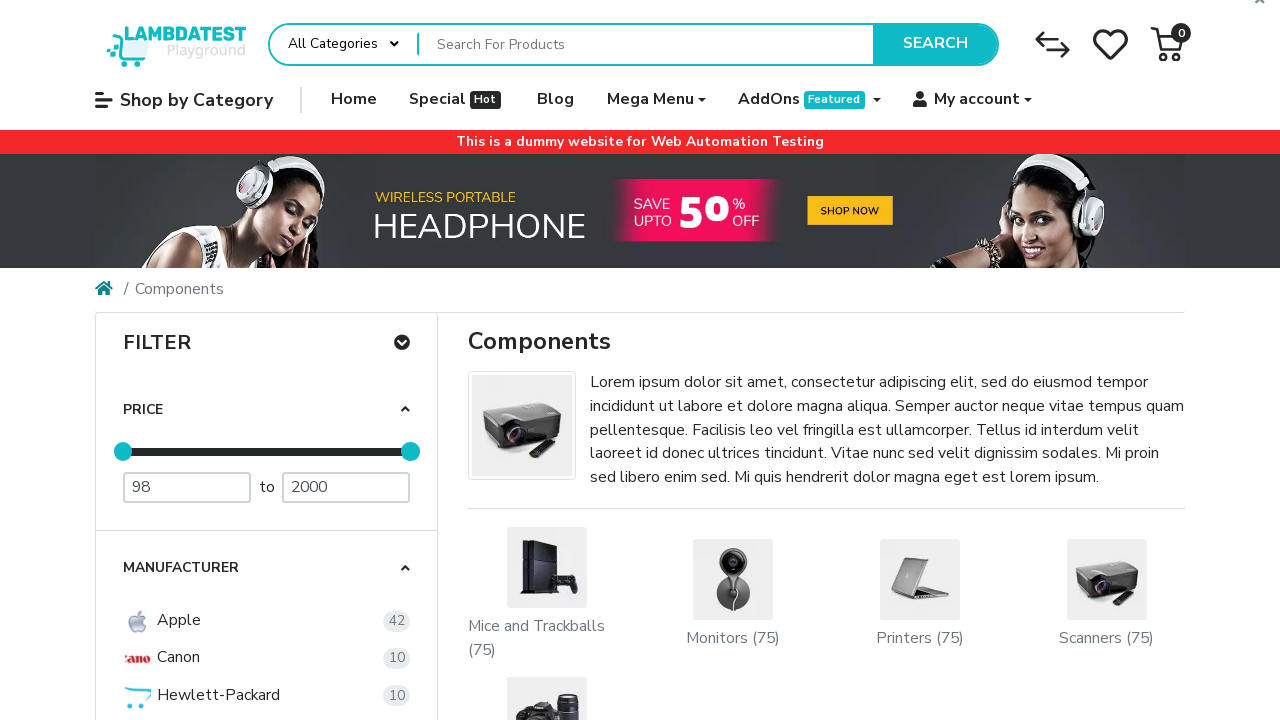

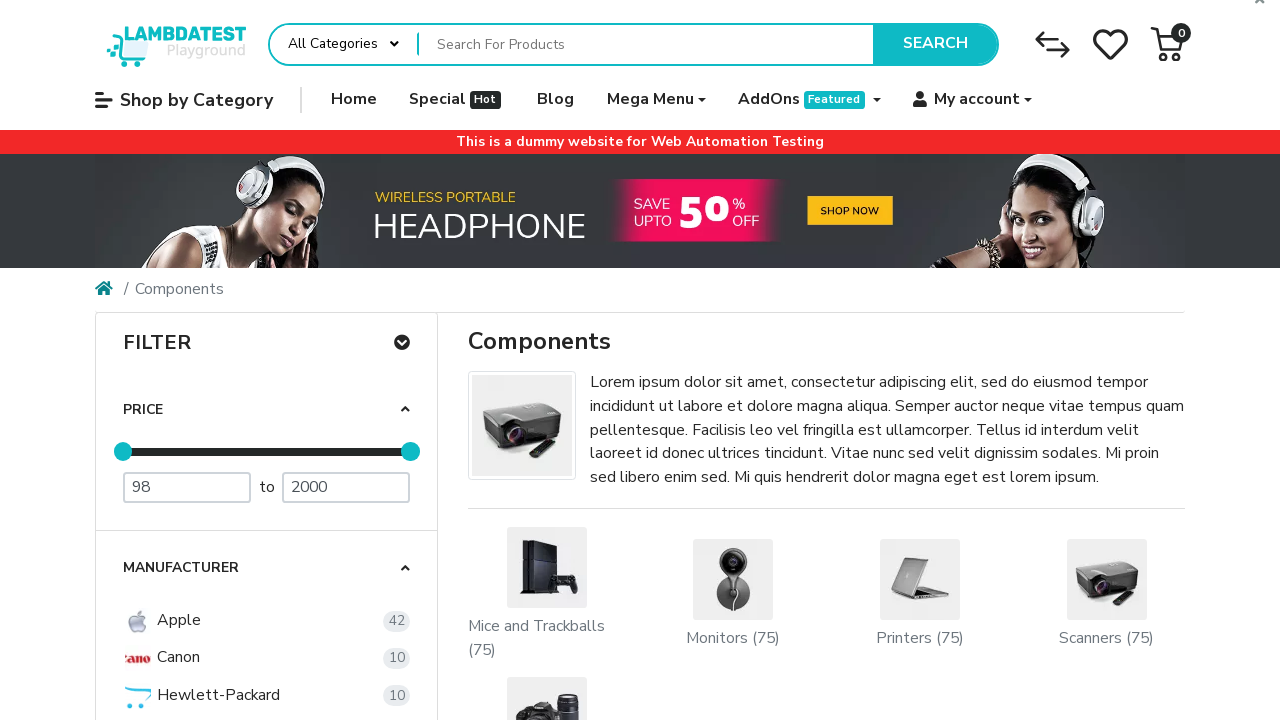